Tests navigating to Hugging Face documentation and finding the PEFT quicktour page

Starting URL: https://huggingface.co/docs

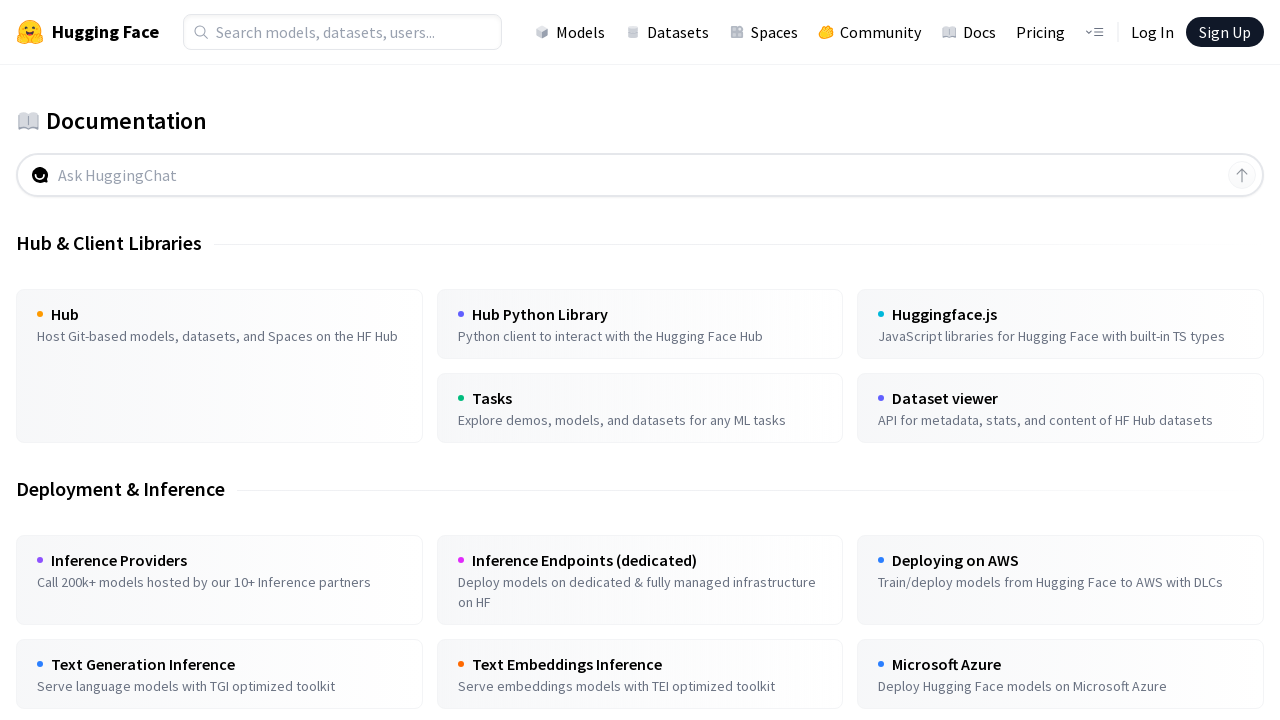

Waited for Hugging Face docs page body to load
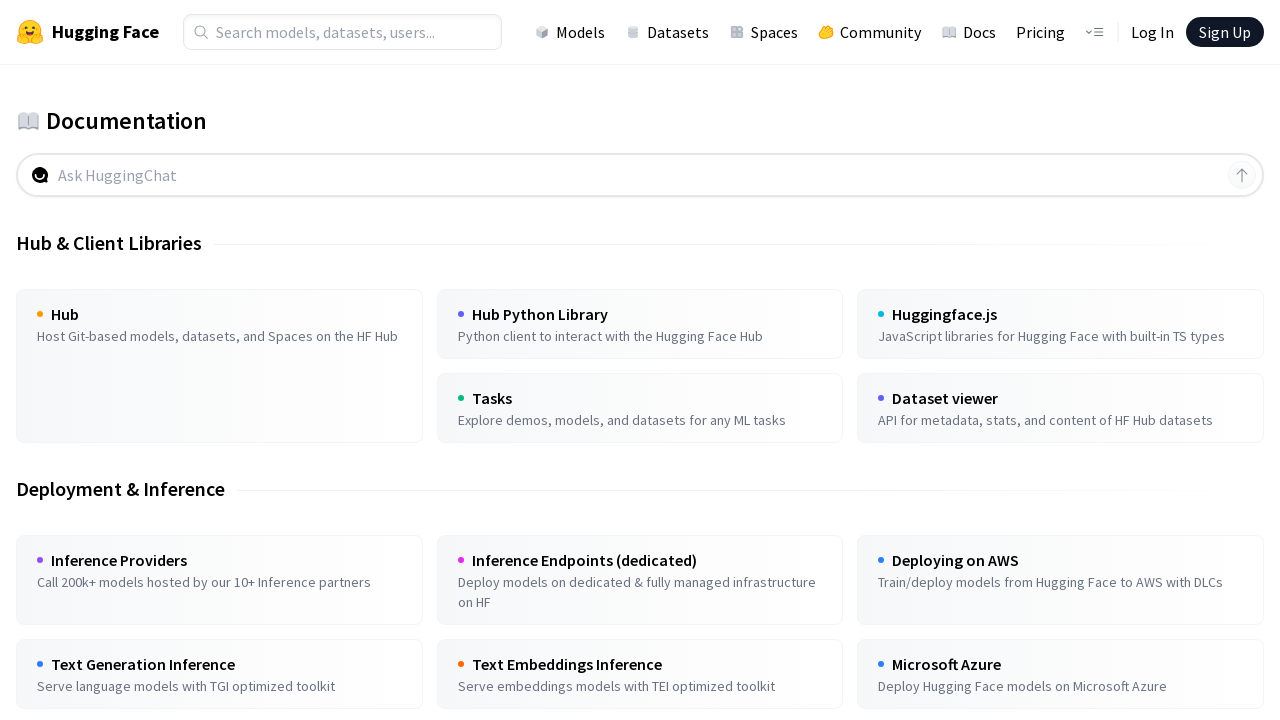

Clicked on PEFT in navigation at (68, 360) on text=PEFT
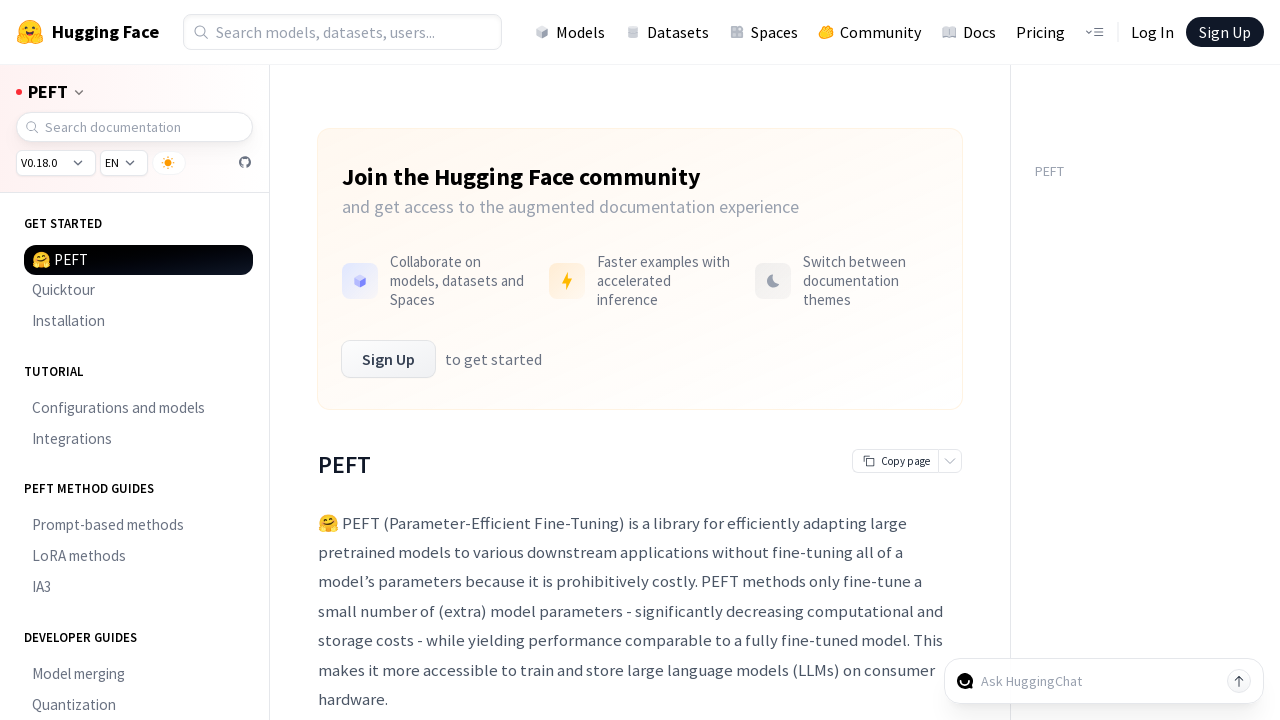

Clicked on Quicktour link to navigate to PEFT quicktour page at (138, 291) on text=Quicktour
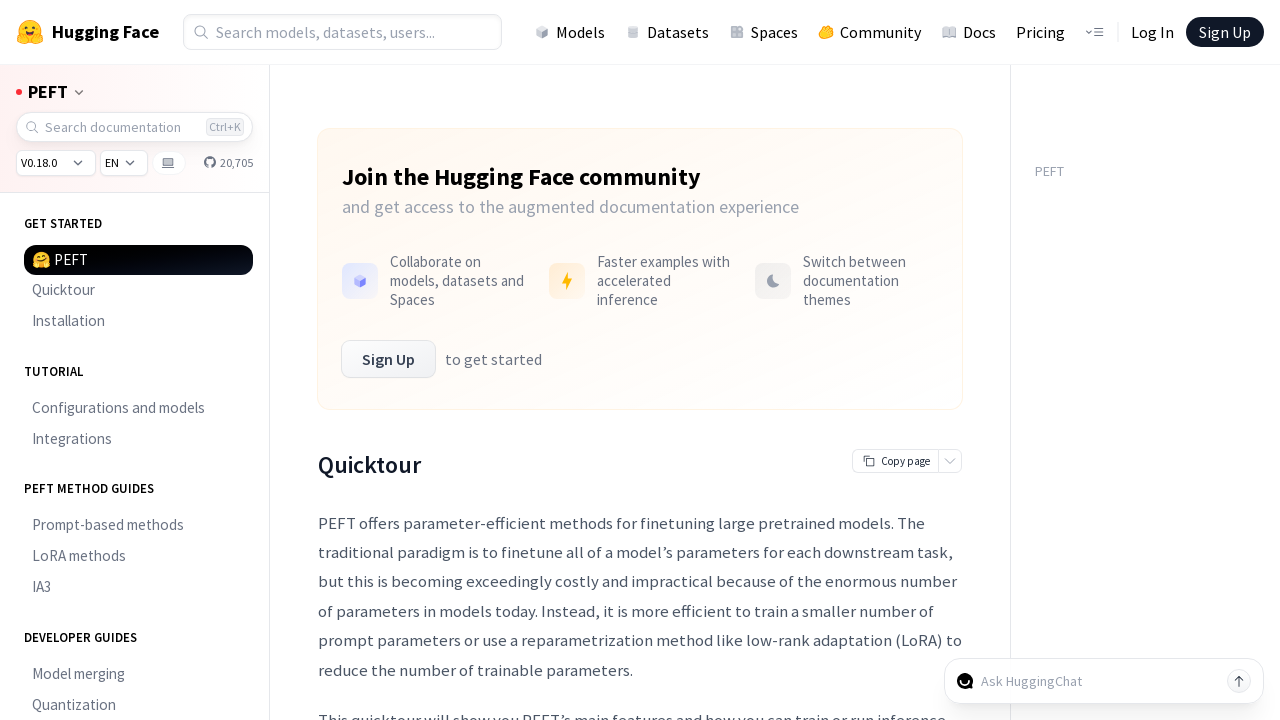

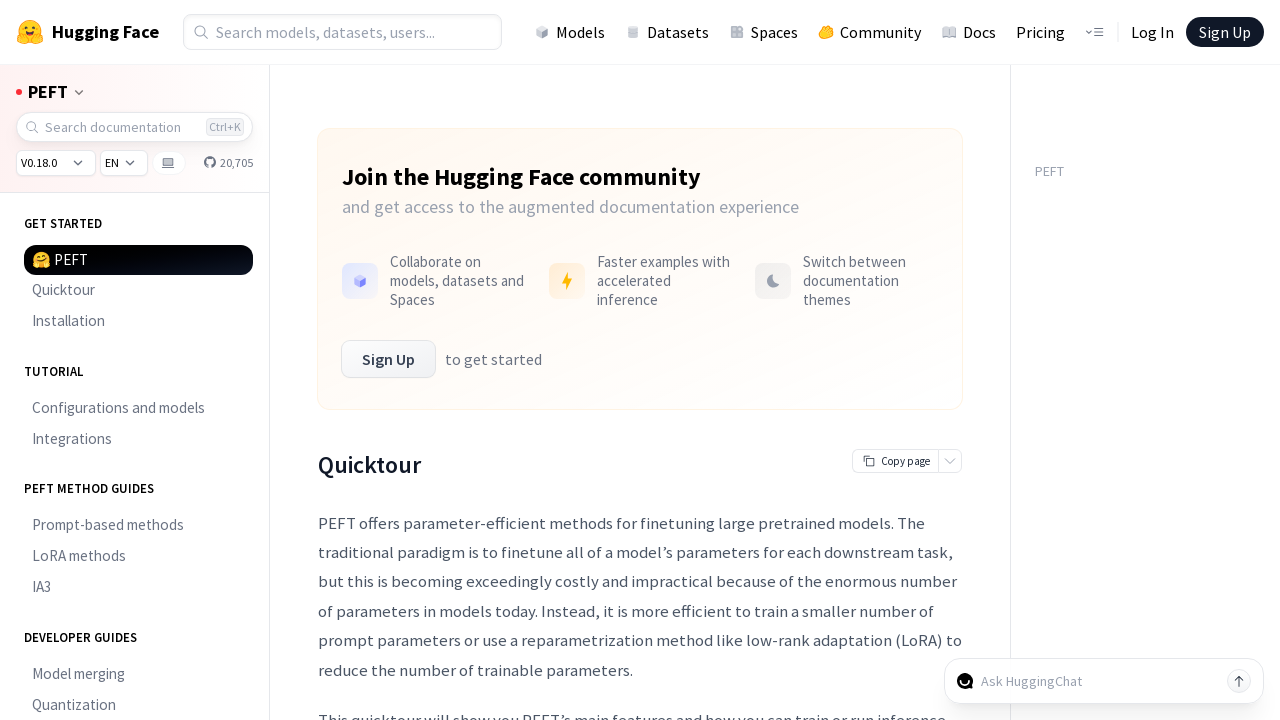